Tests the display status of form elements and fills them if they are displayed

Starting URL: https://automationfc.github.io/basic-form/index.html

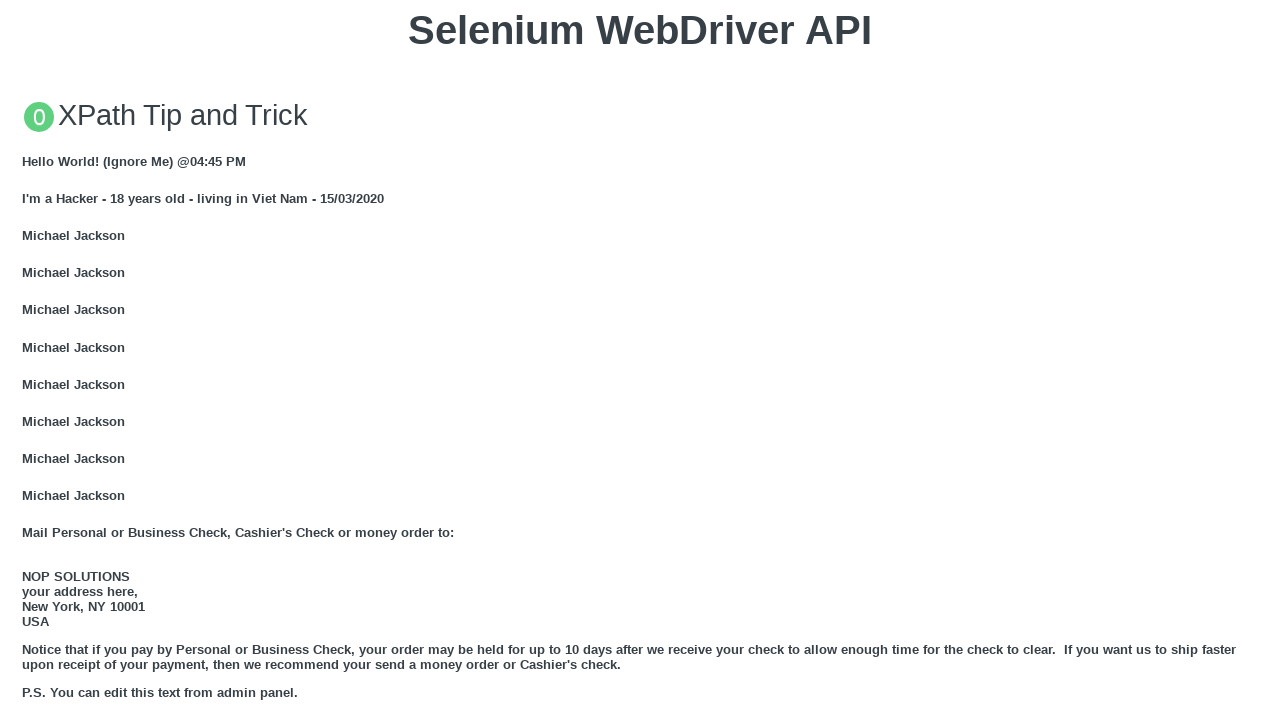

Checked visibility of email textbox
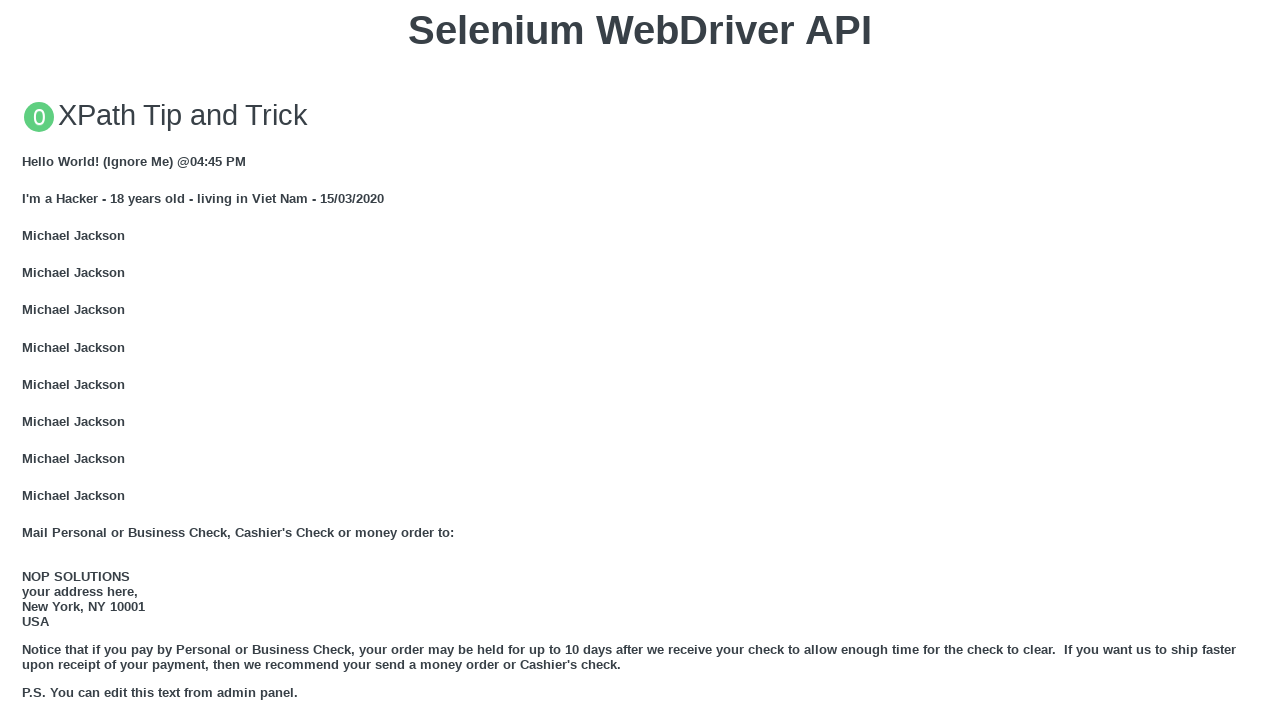

Email textbox is displayed - filled with 'Automation Testing' on #mail
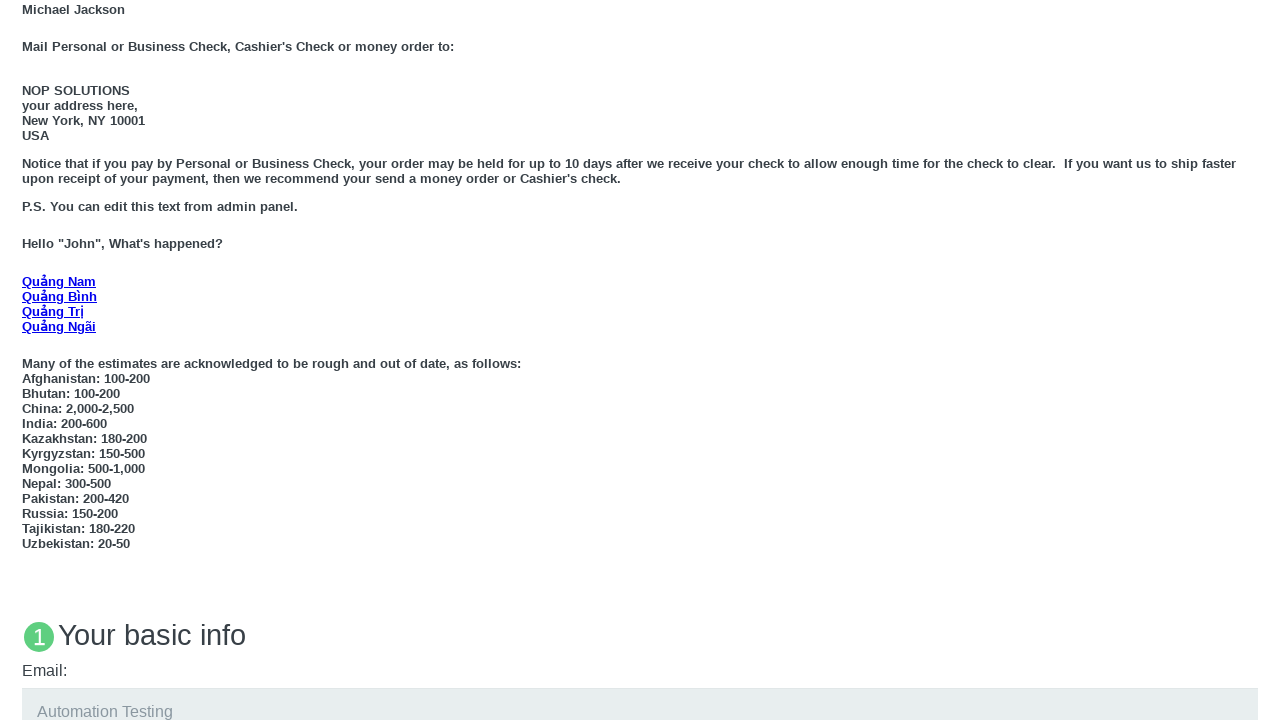

Checked visibility of education textarea
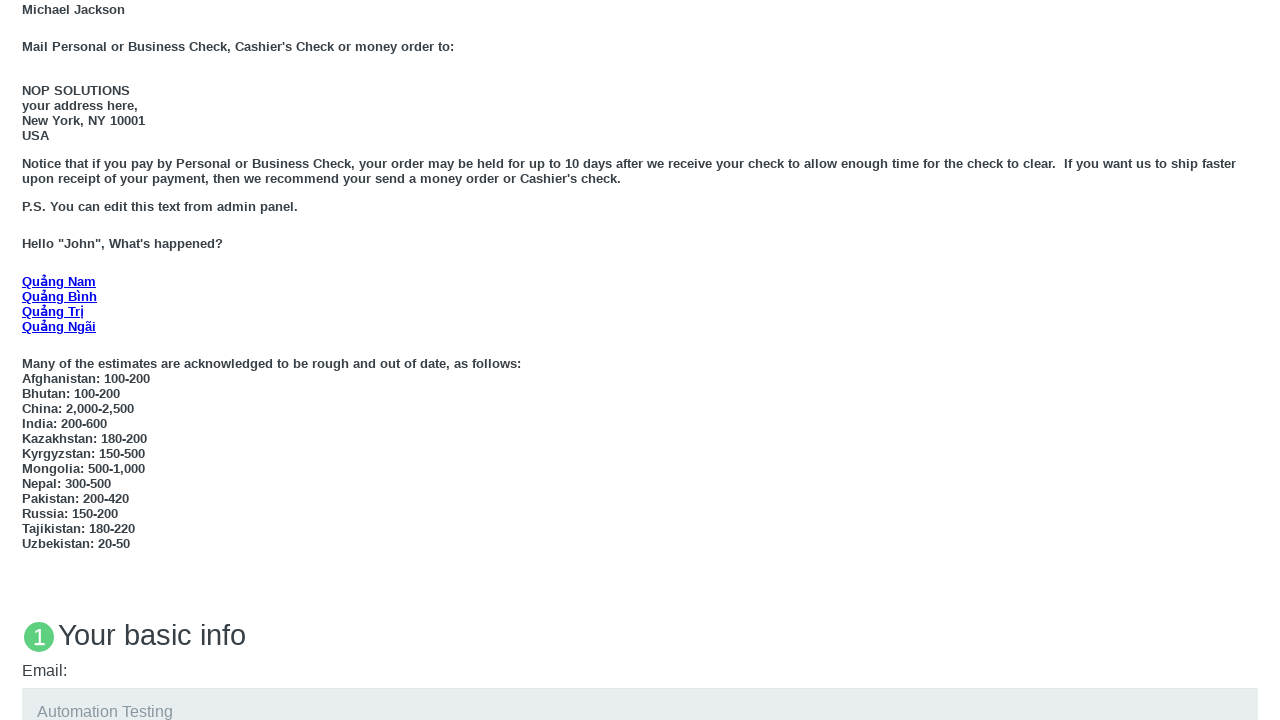

Education textarea is displayed - filled with 'Automation Testing' on #edu
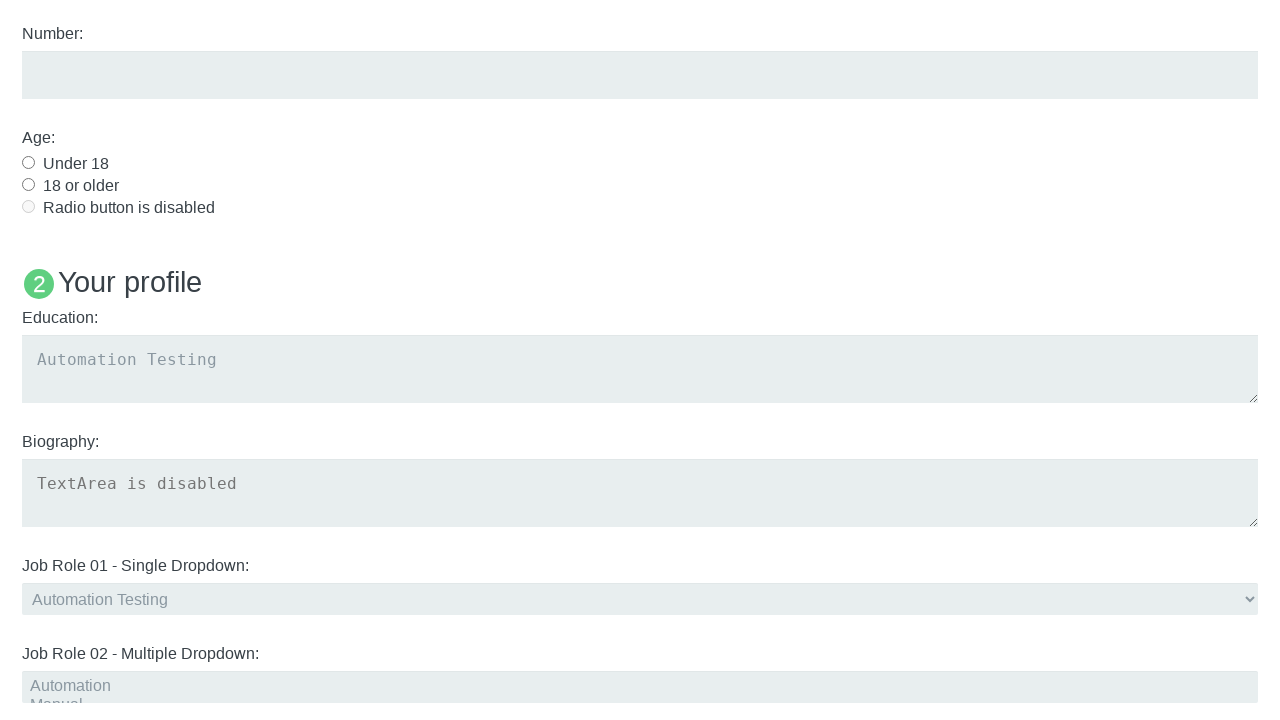

Checked visibility of 'Under 18' radio button
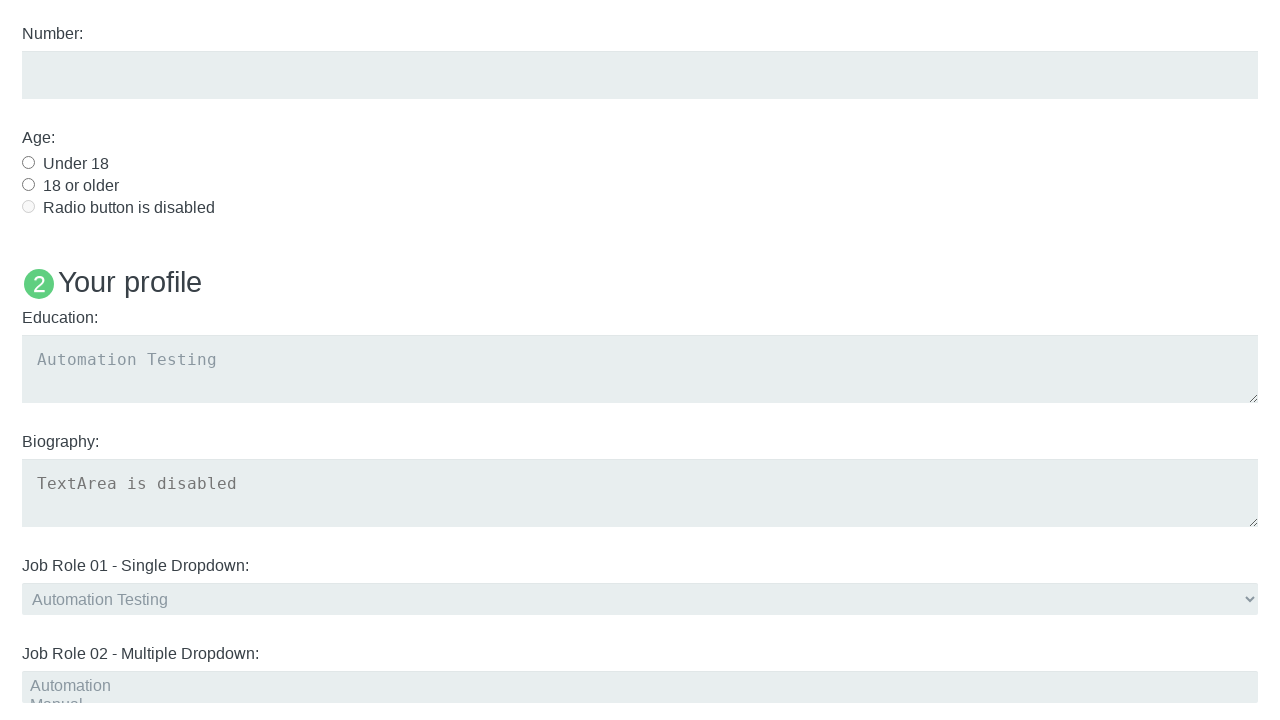

'Under 18' radio button is displayed - clicked it at (28, 162) on #under_18
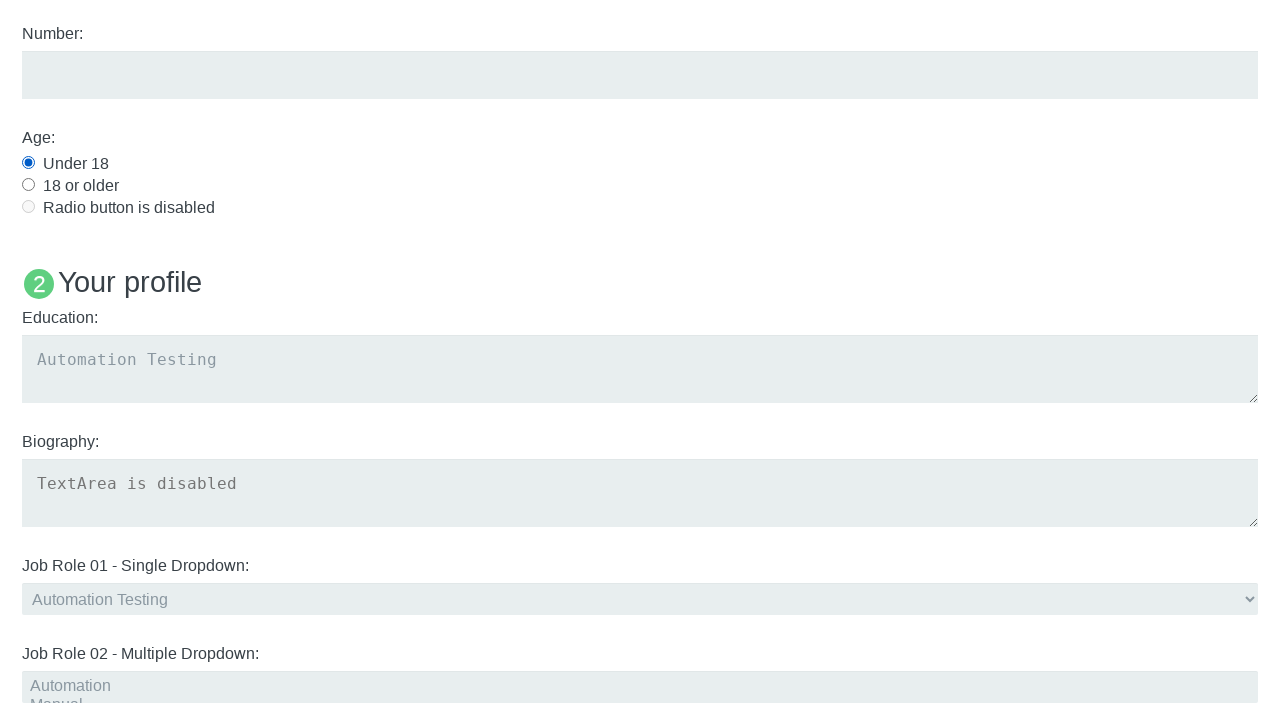

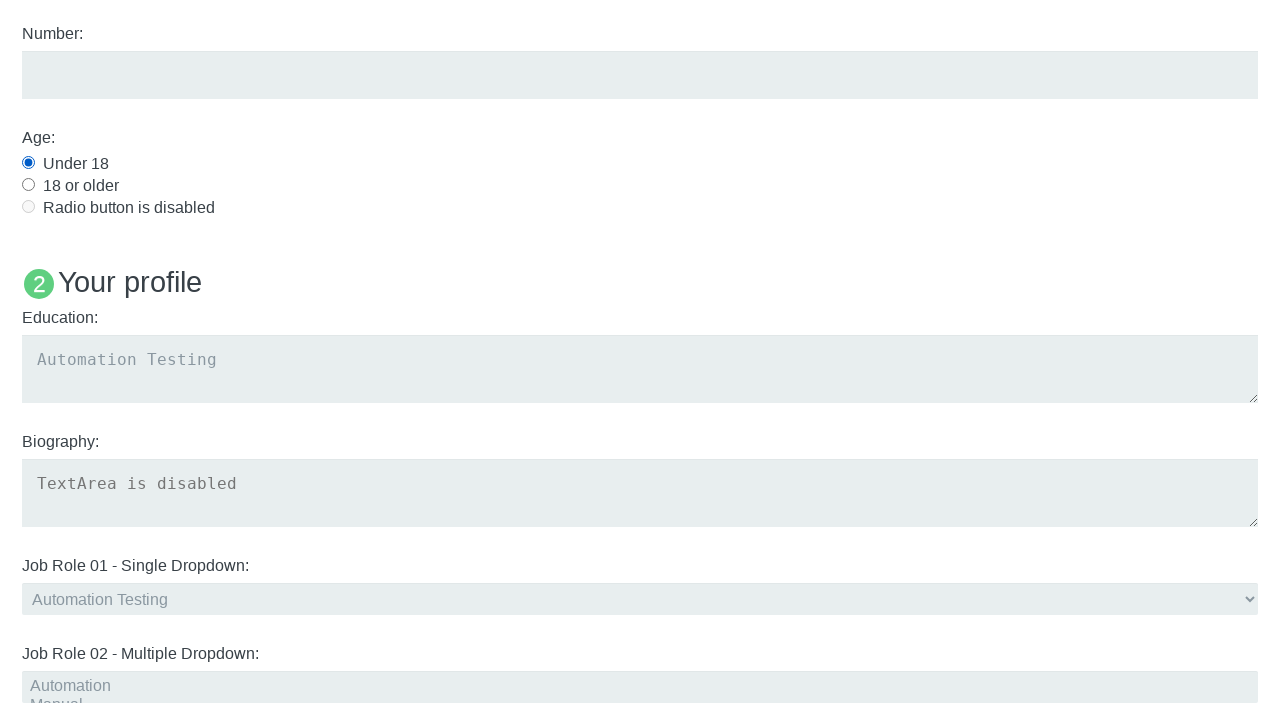